Tests JavaScript alert handling by triggering three types of alerts (simple alert, confirm alert, and prompt alert) and interacting with each - accepting, dismissing, and entering text.

Starting URL: https://the-internet.herokuapp.com/javascript_alerts

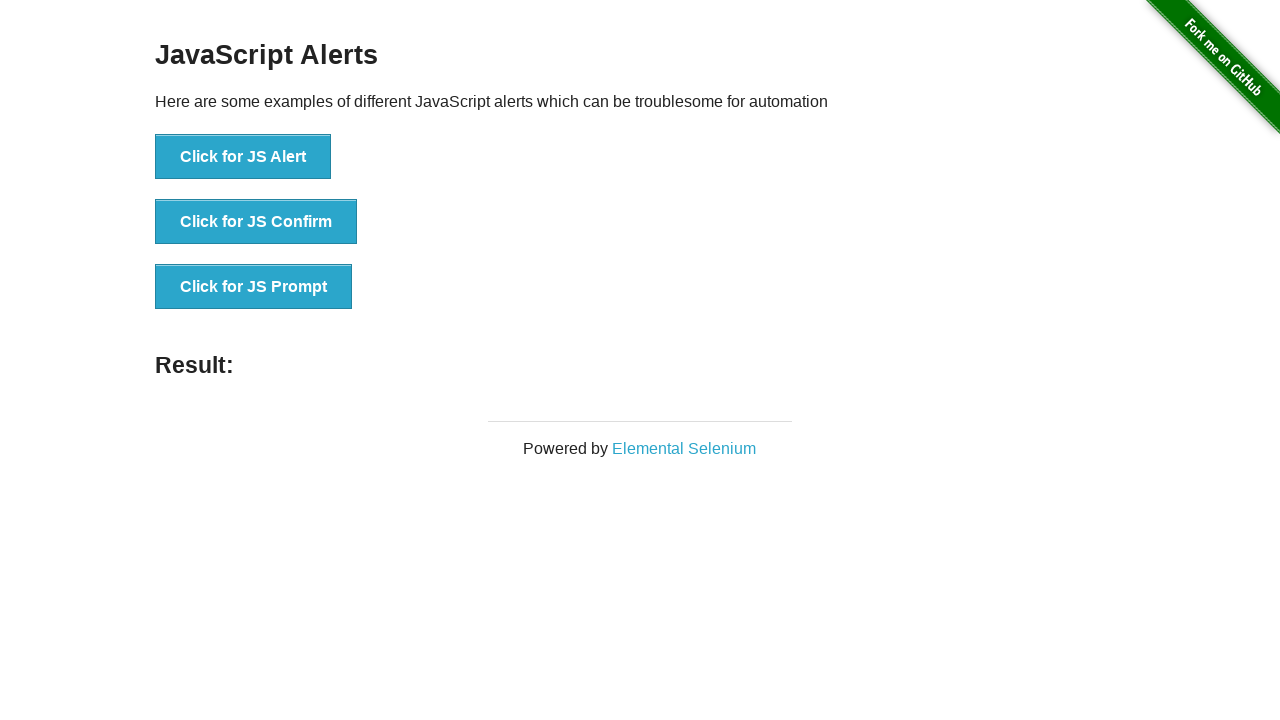

Clicked button to trigger simple JavaScript alert at (243, 157) on button[onclick='jsAlert()']
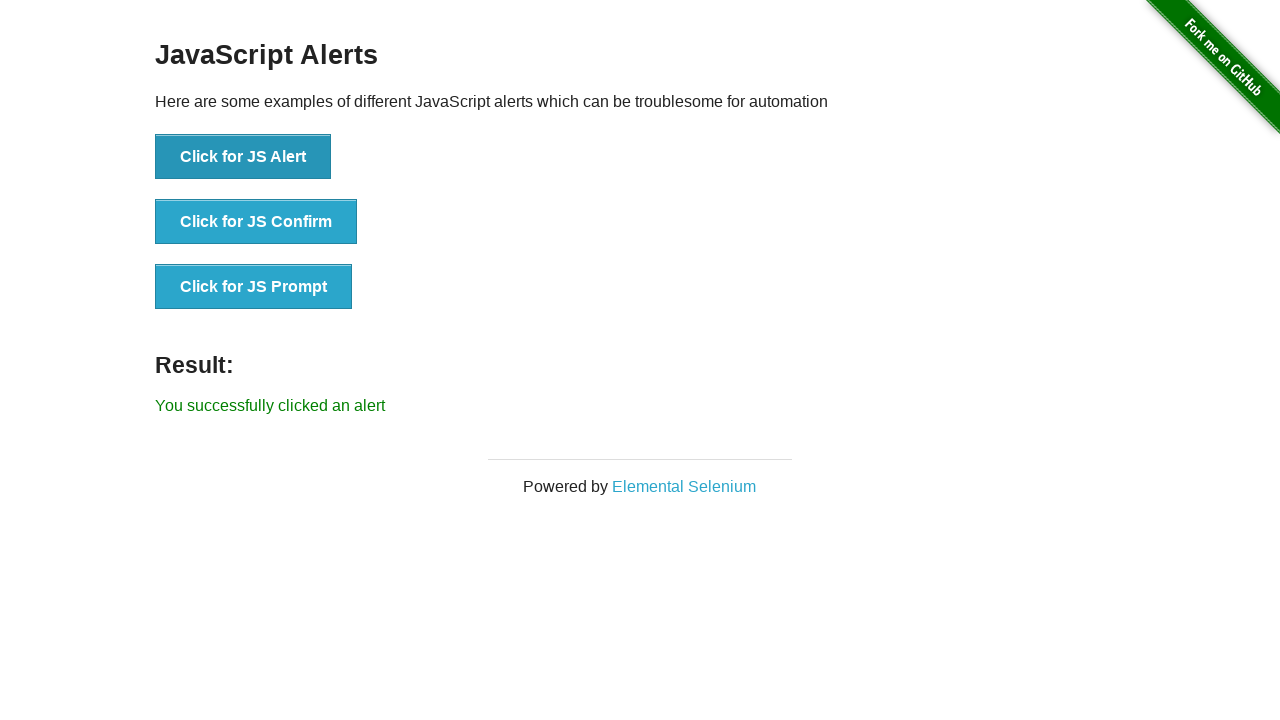

Set up dialog handler to accept the alert
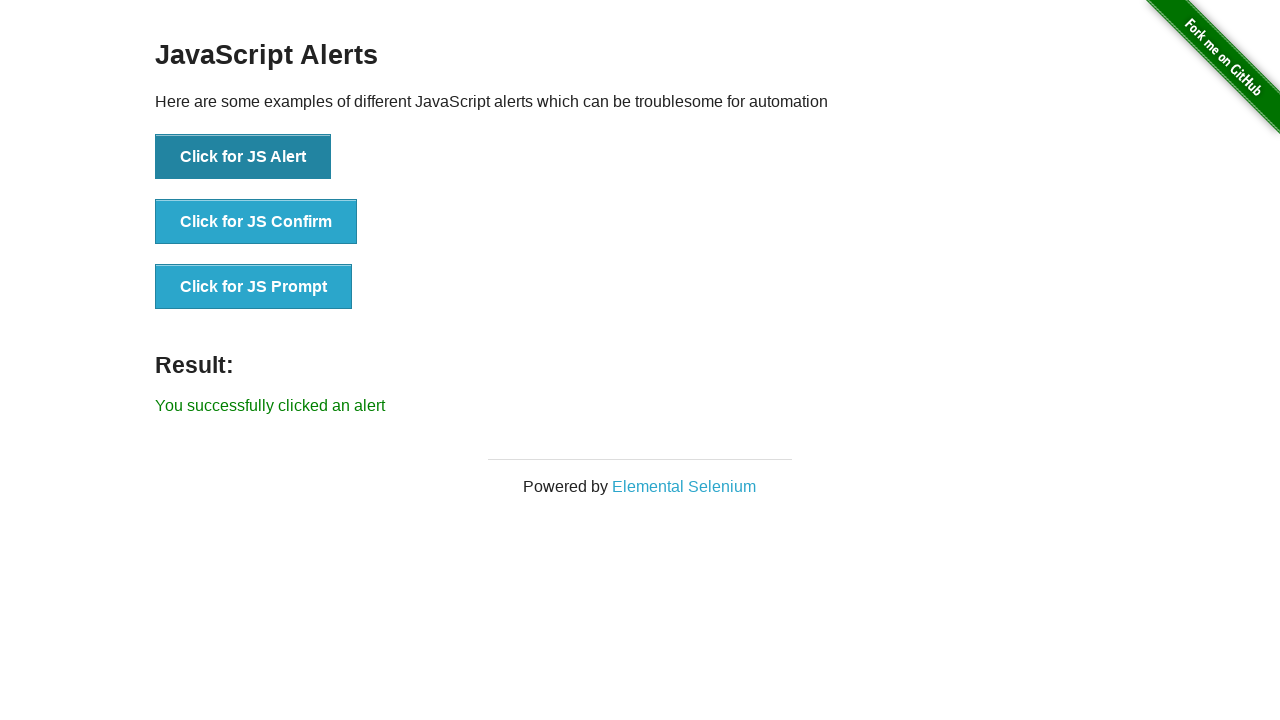

Waited 500ms for alert to be processed
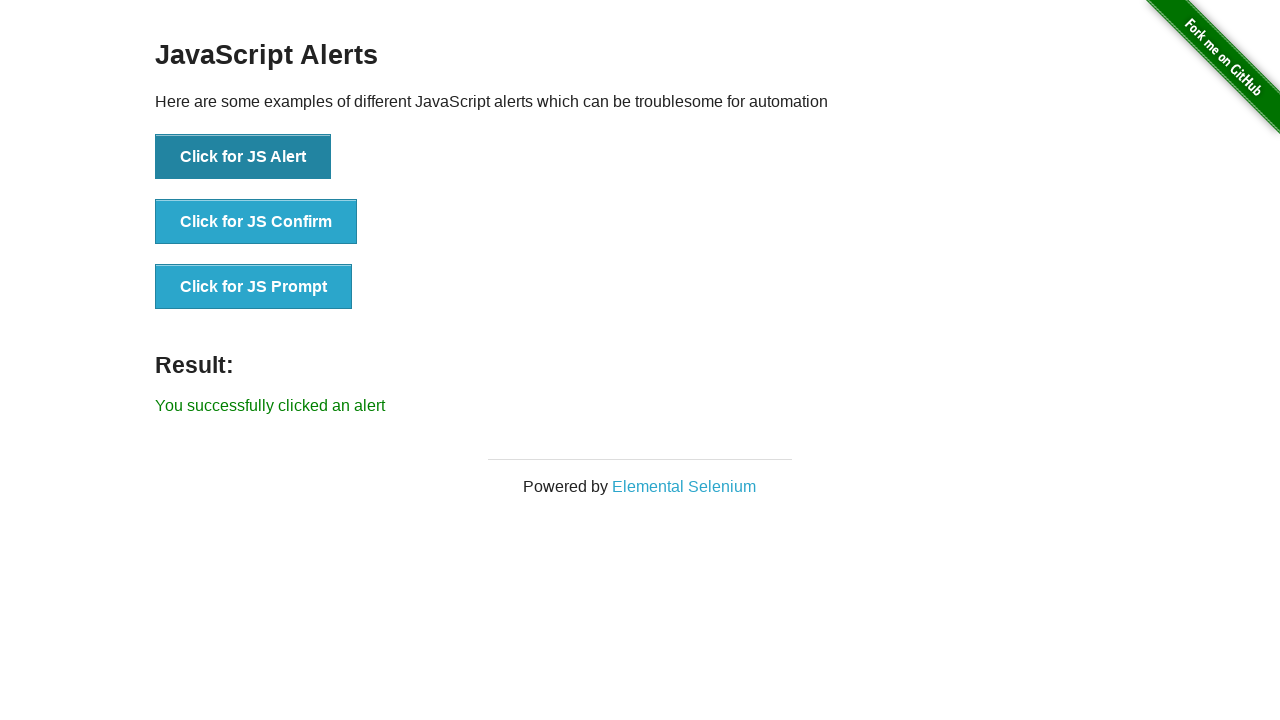

Clicked button to trigger JavaScript confirm alert at (256, 222) on xpath=//button[normalize-space()='Click for JS Confirm']
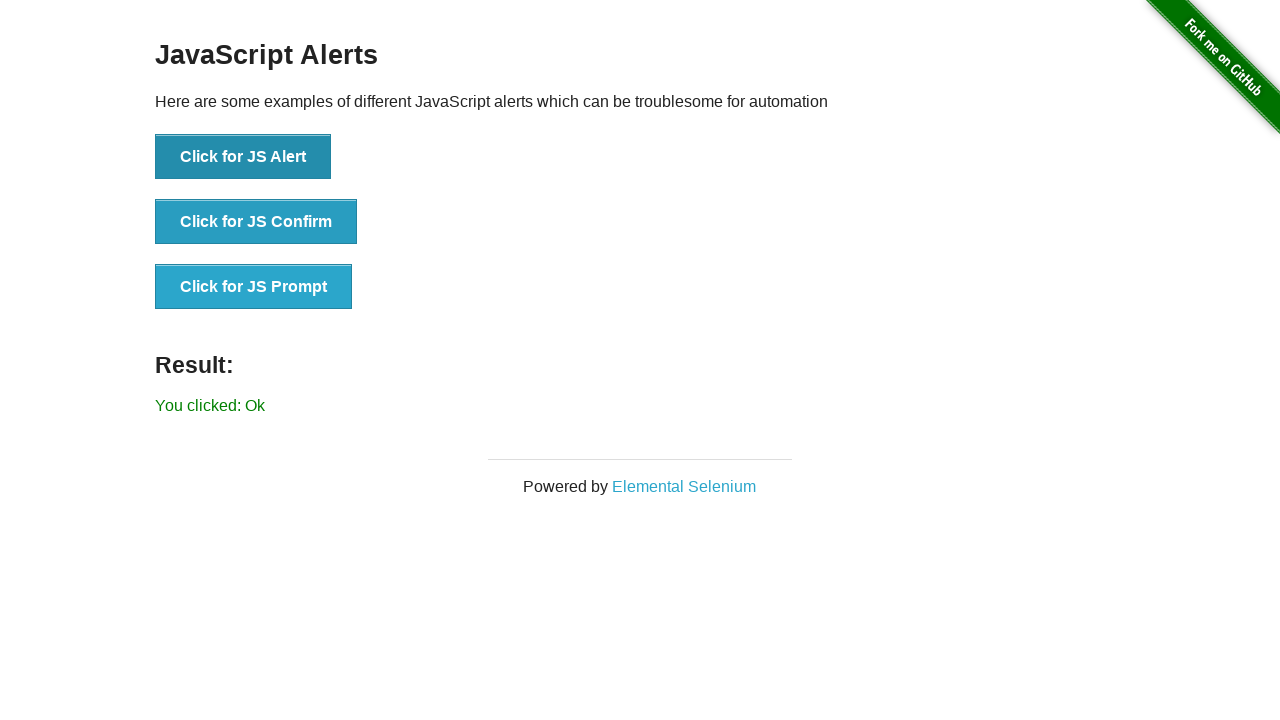

Set up dialog handler to dismiss the confirm alert
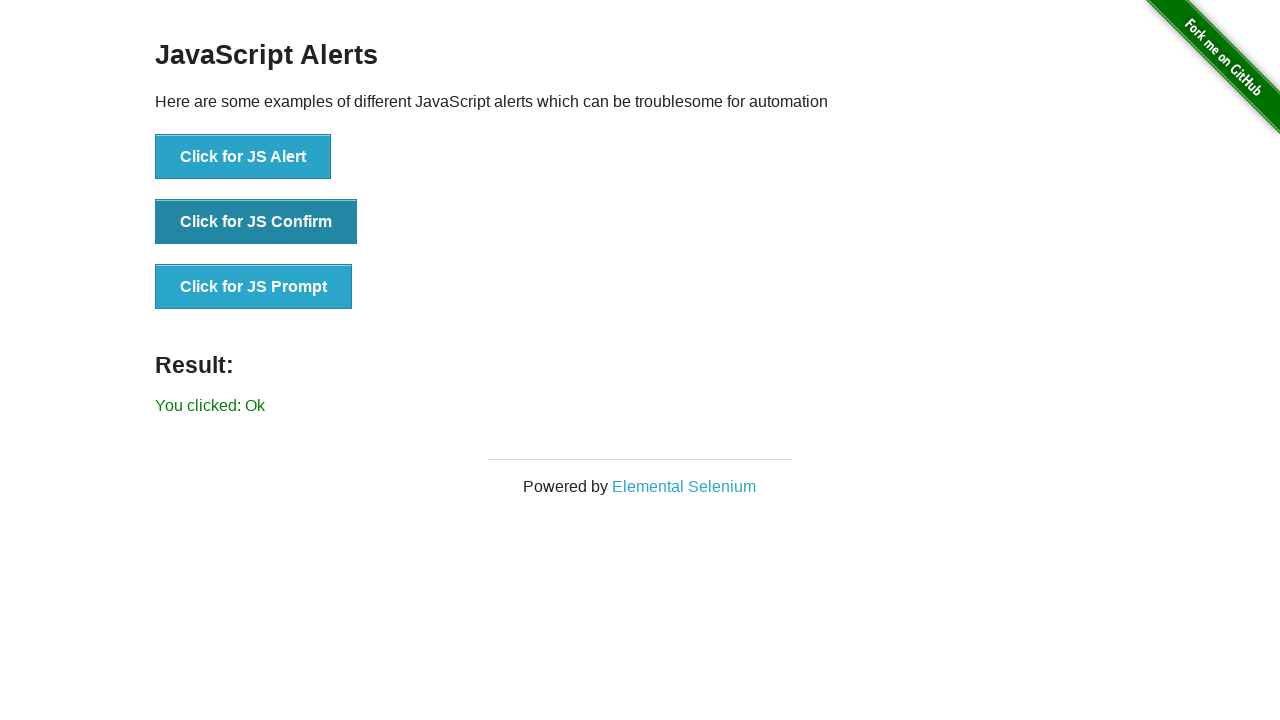

Waited 500ms for confirm alert to be processed
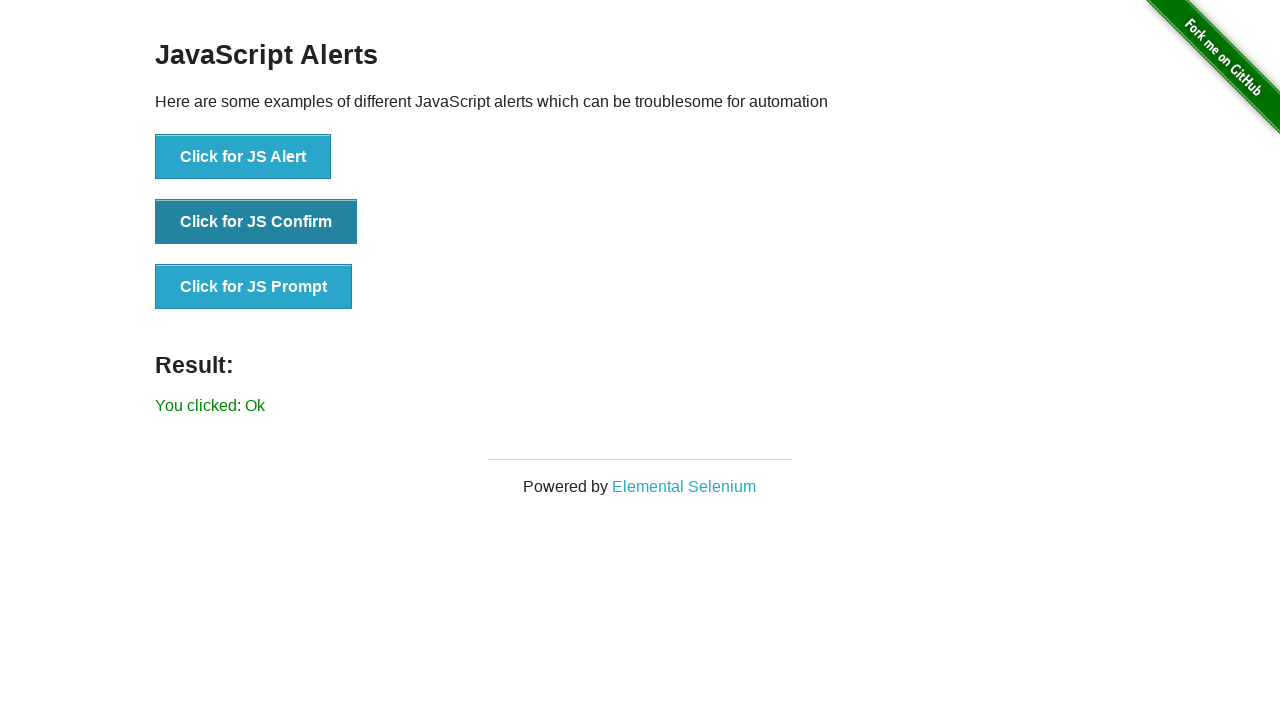

Clicked button to trigger JavaScript prompt alert at (254, 287) on xpath=//button[normalize-space()='Click for JS Prompt']
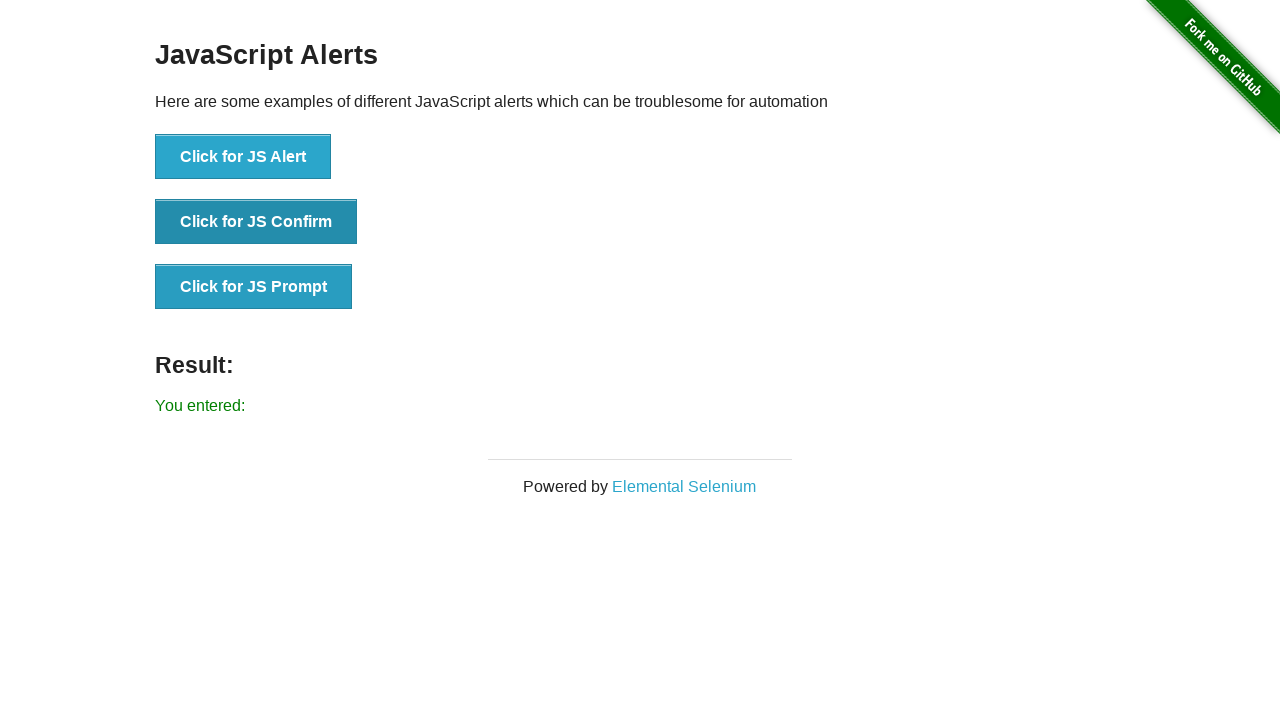

Set up dialog handler to enter text and accept the prompt alert
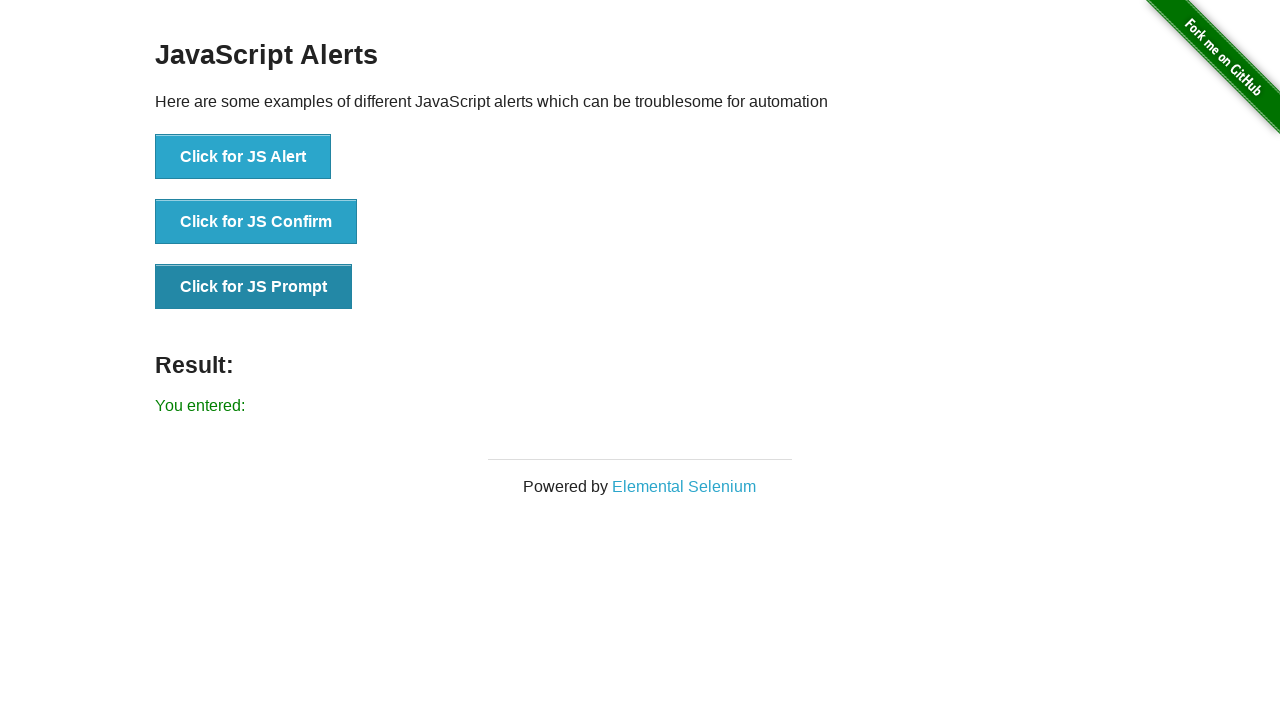

Waited 500ms for prompt alert to be processed
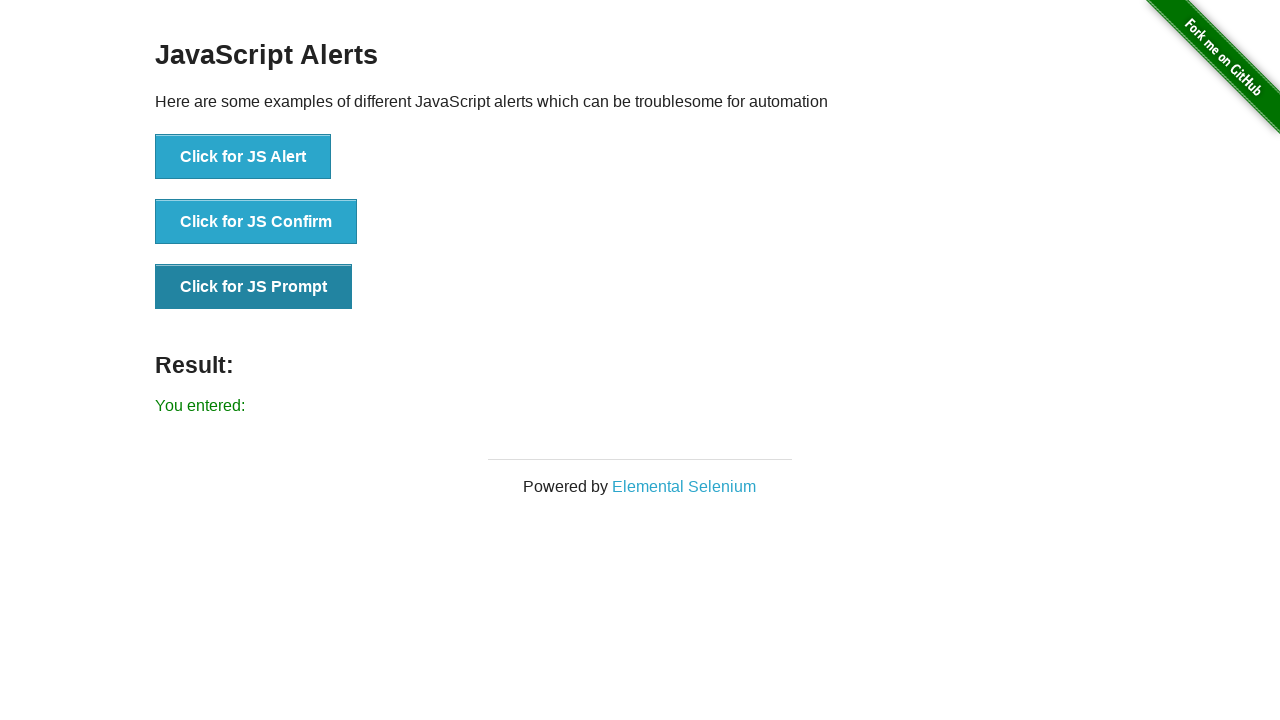

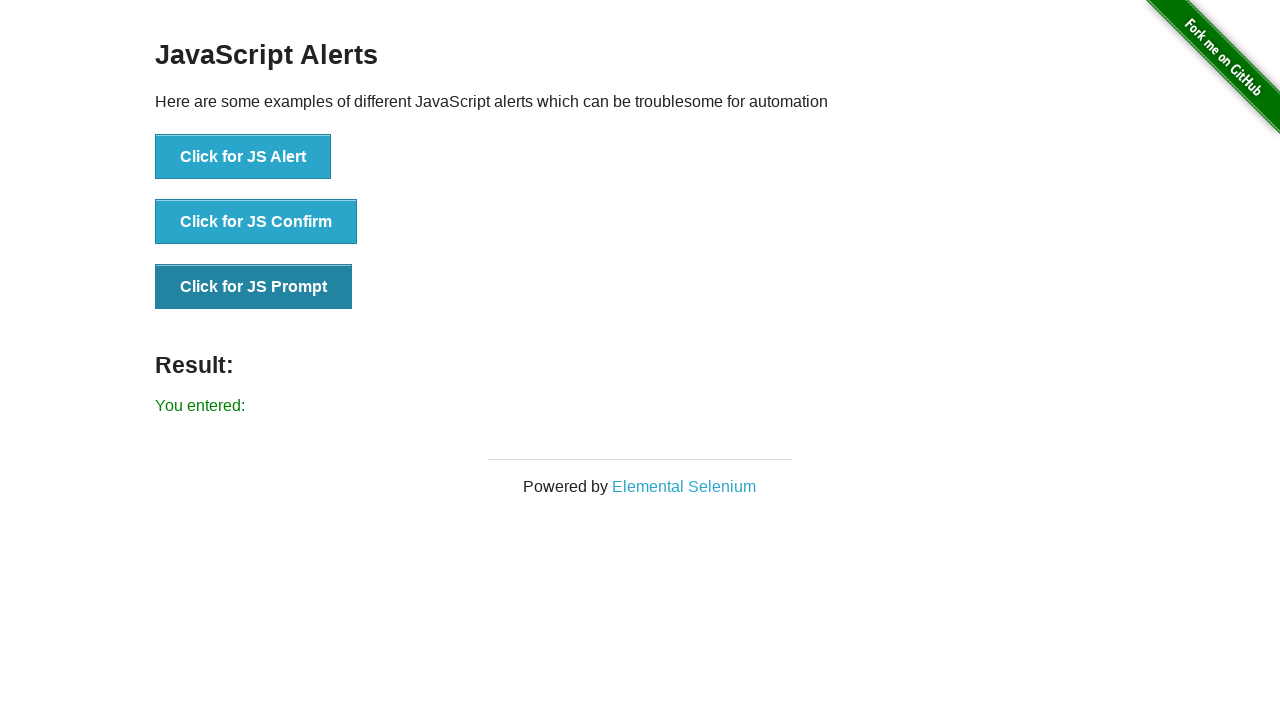